Tests iframe switching functionality by filling a name field in the main page, then switching to different iframes to enter mobile number and address values, and finally capturing those values.

Starting URL: https://praf002.github.io/

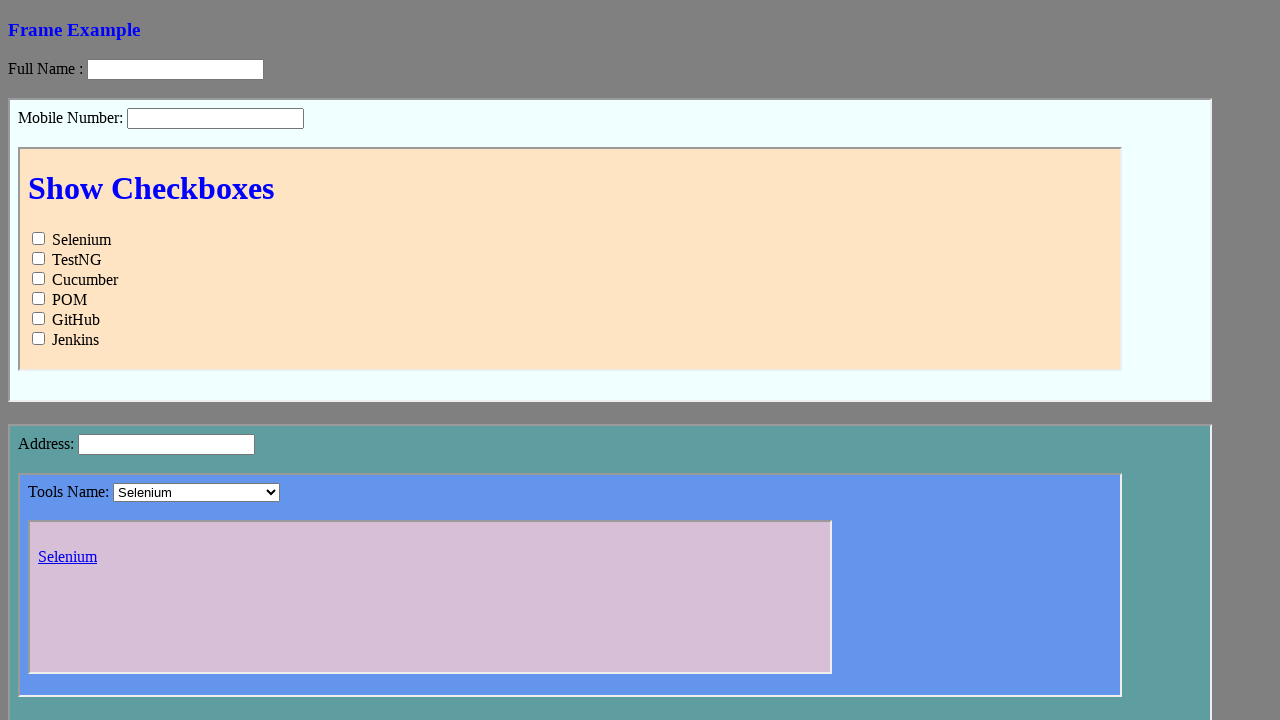

Filled name field with 'swapnil' in main page on input[name='name']
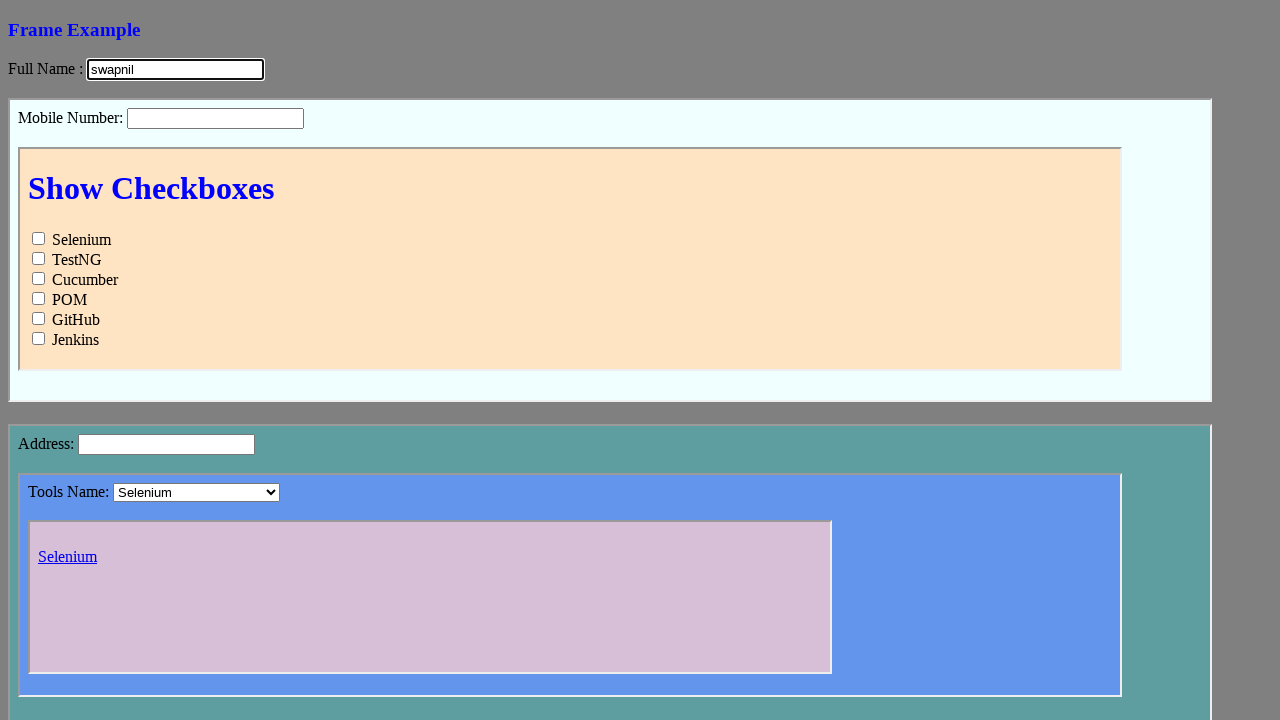

Located first iframe for mobile number input
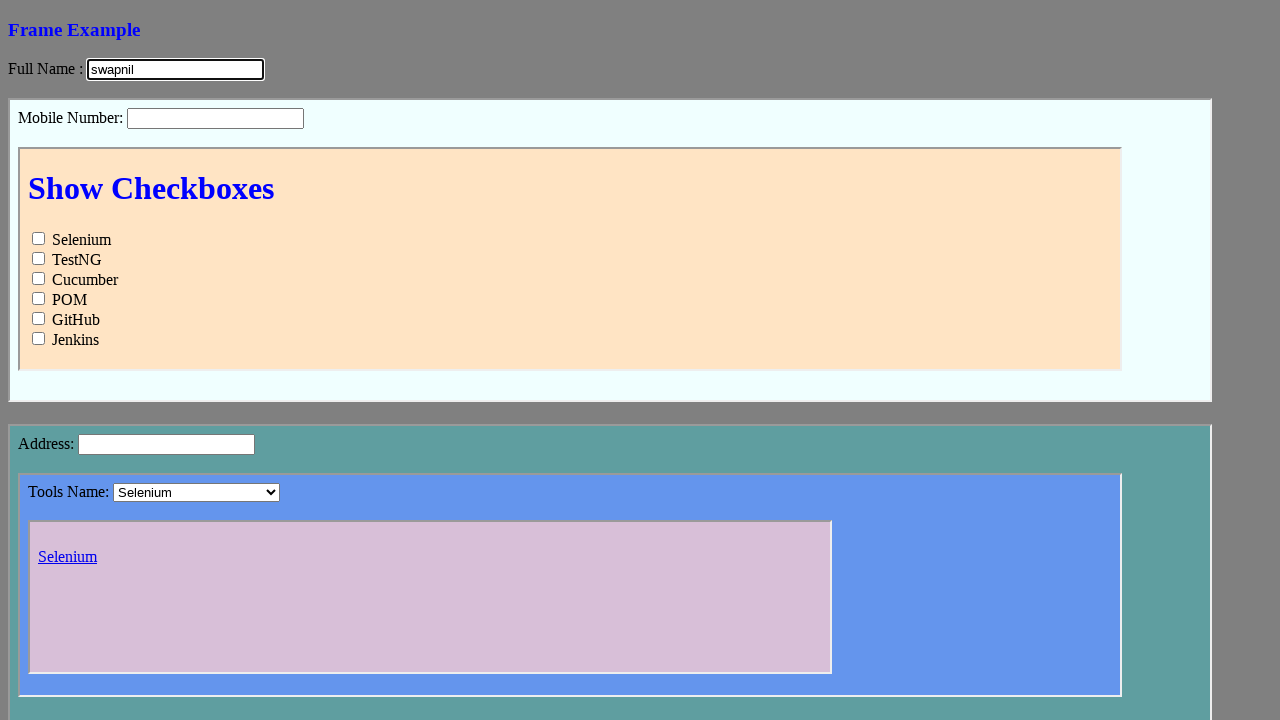

Filled mobile number field with '9876543210' in first iframe on iframe >> nth=0 >> internal:control=enter-frame >> #mob
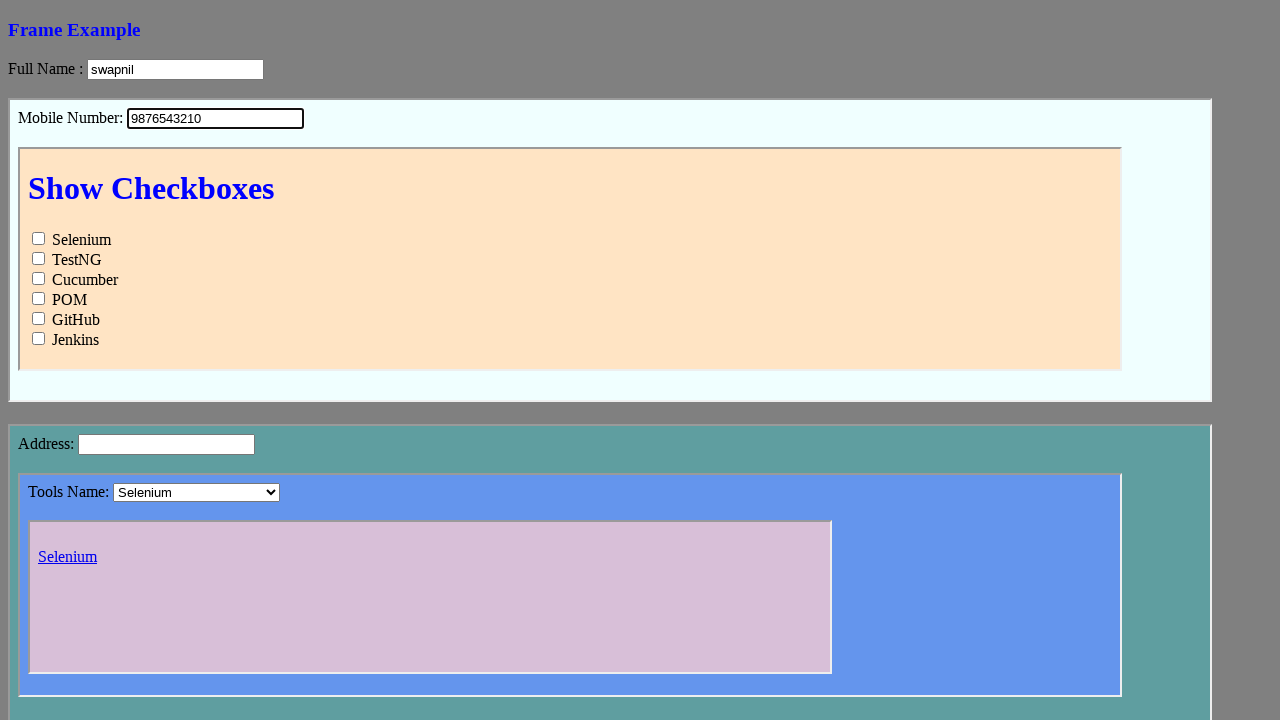

Located second iframe for address input
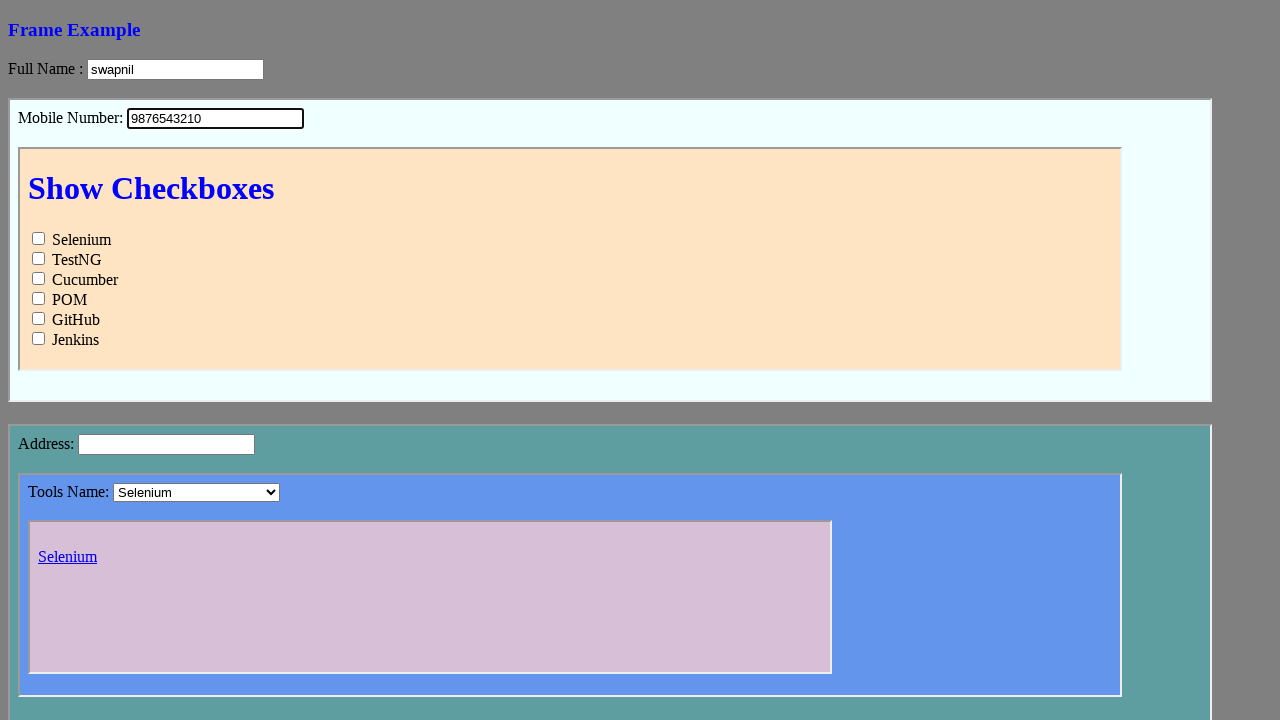

Filled address field with 'pune mh' in second iframe on iframe >> nth=1 >> internal:control=enter-frame >> #add
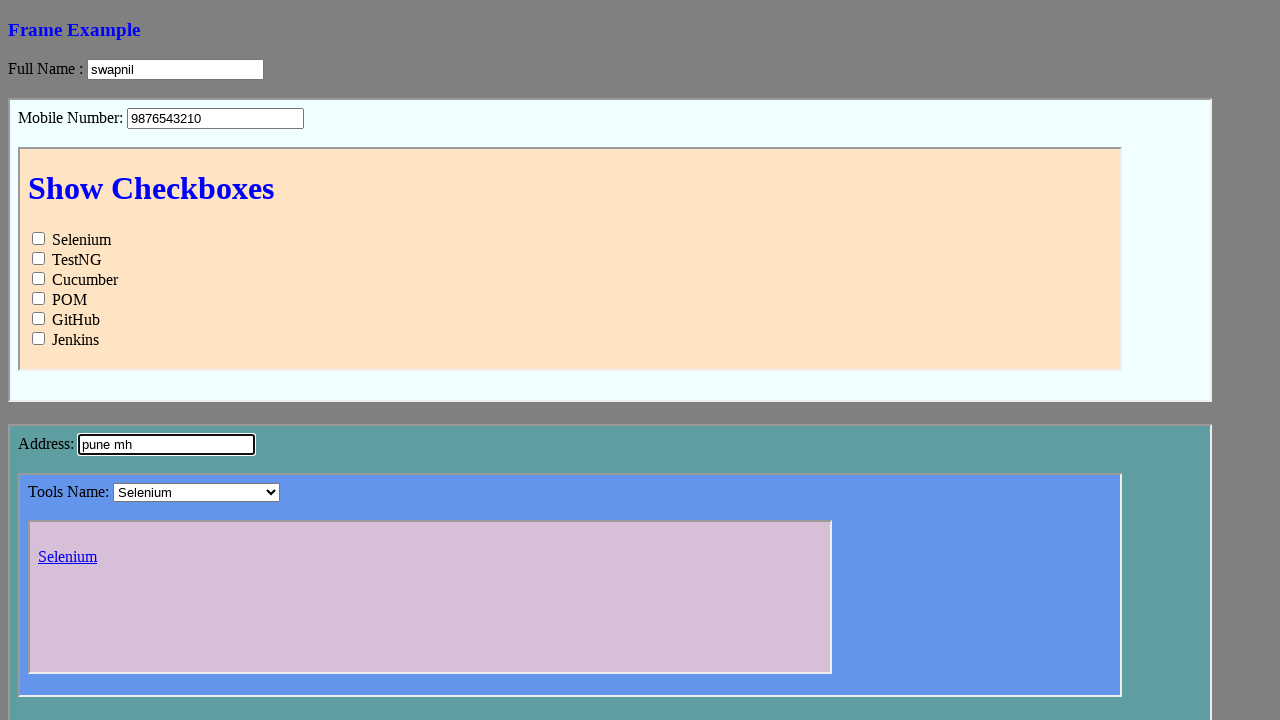

Located mobile frame by src attribute 'Frame1.html'
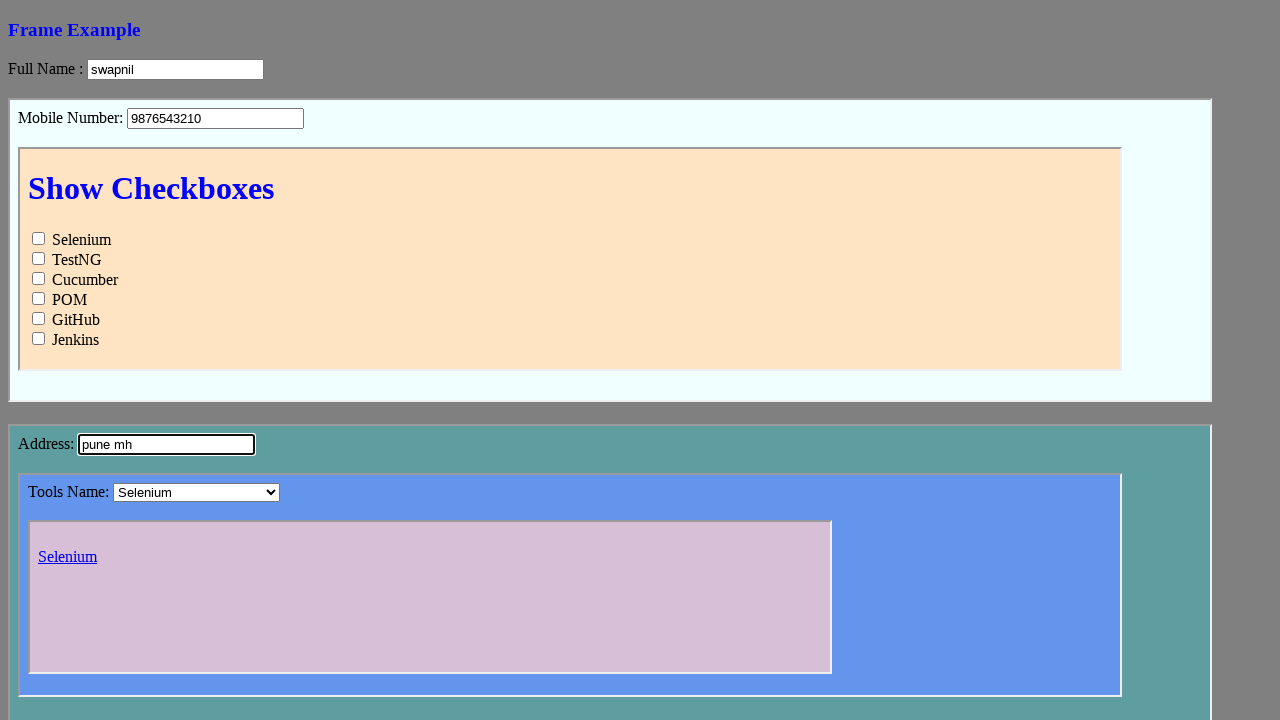

Captured mobile value from frame: 9876543210
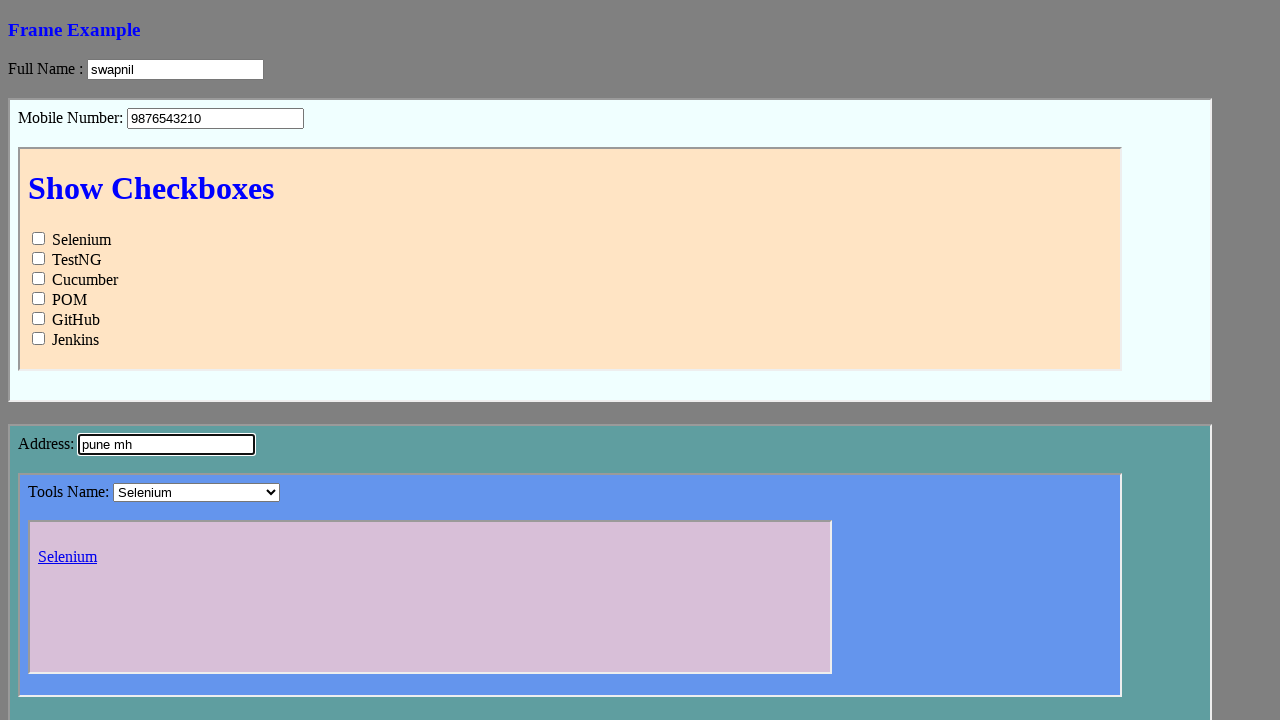

Located address frame by src attribute 'frame2.html'
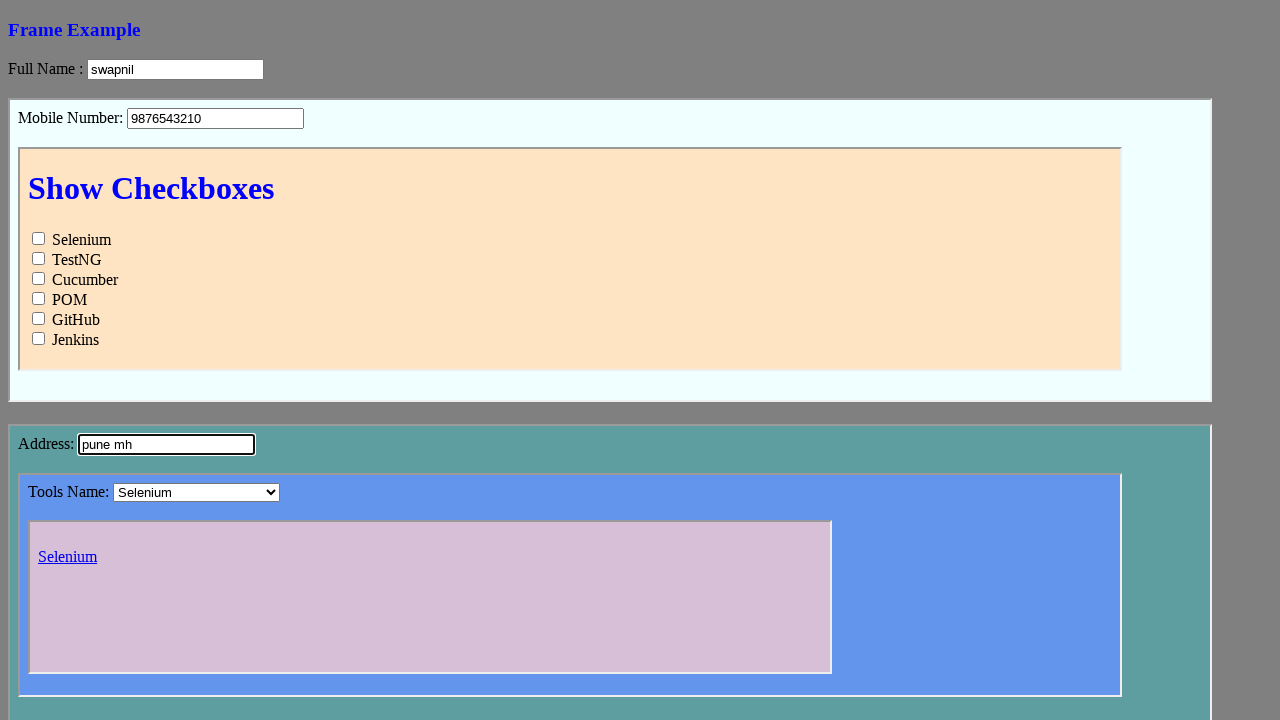

Captured address value from frame: pune mh
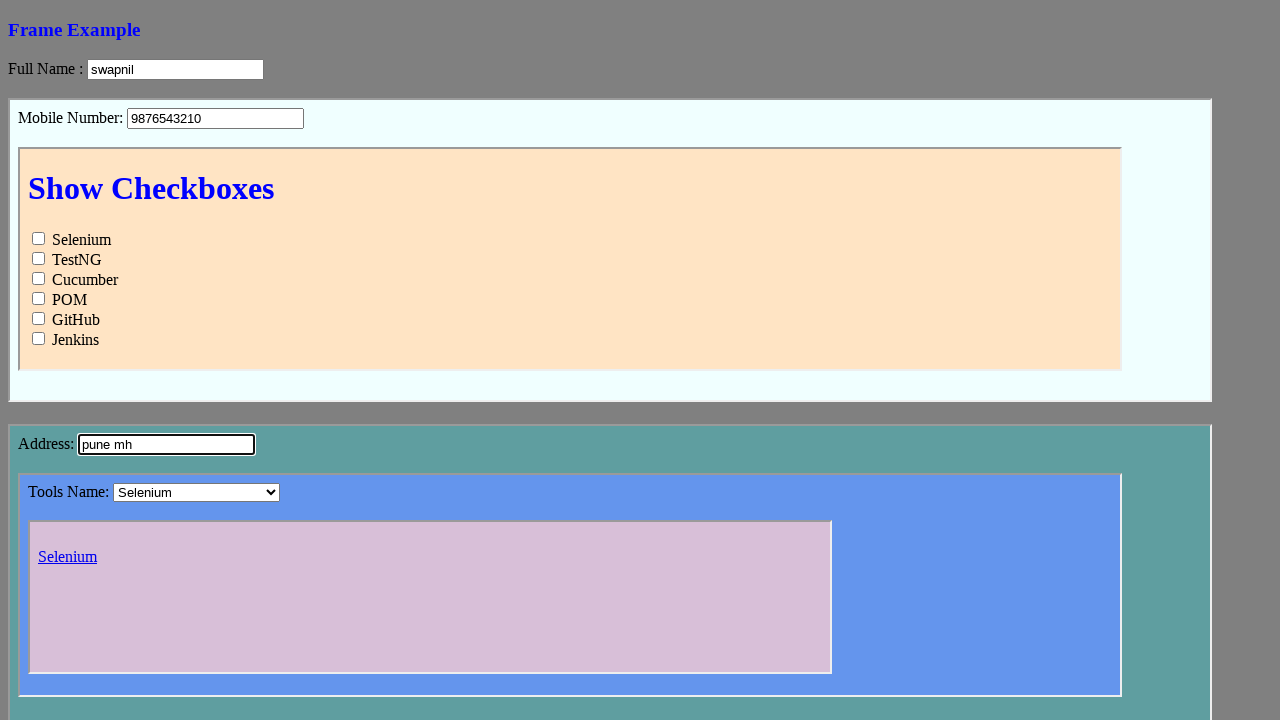

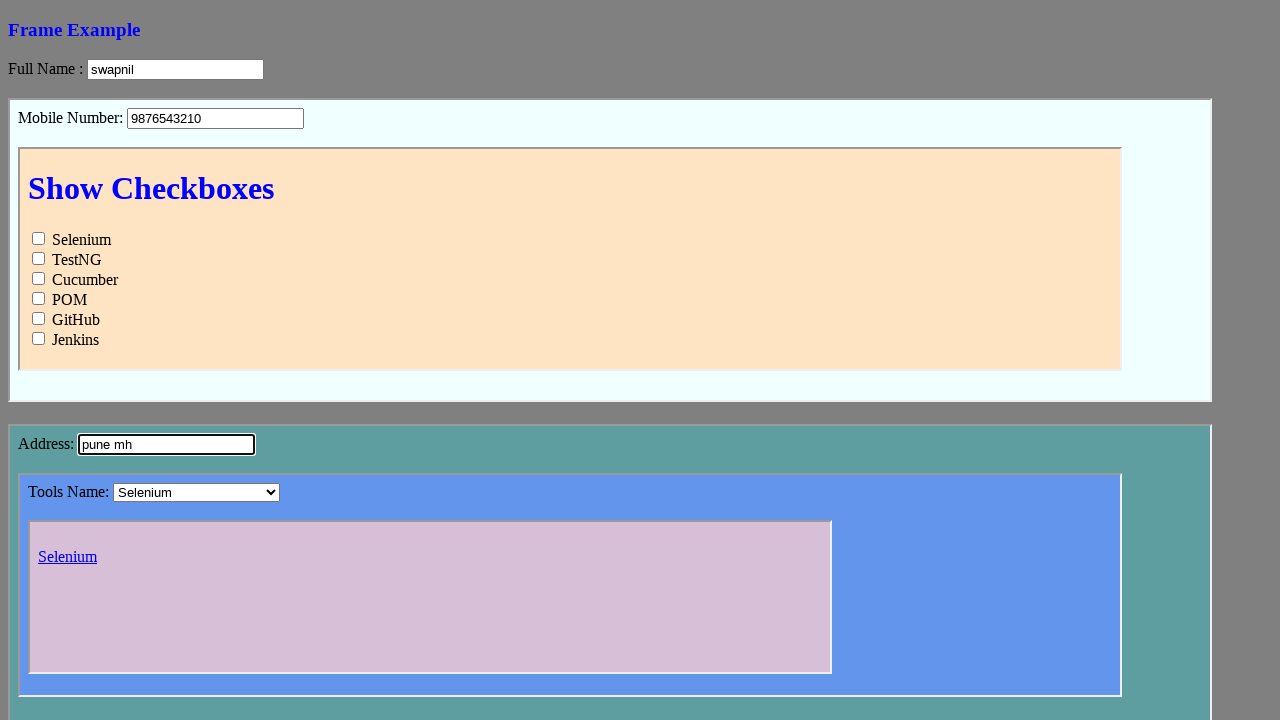